Tests alert handling by clicking a button that triggers an alert and dismissing it to stay on the same page

Starting URL: https://kristinek.github.io/site/examples/alerts_popups

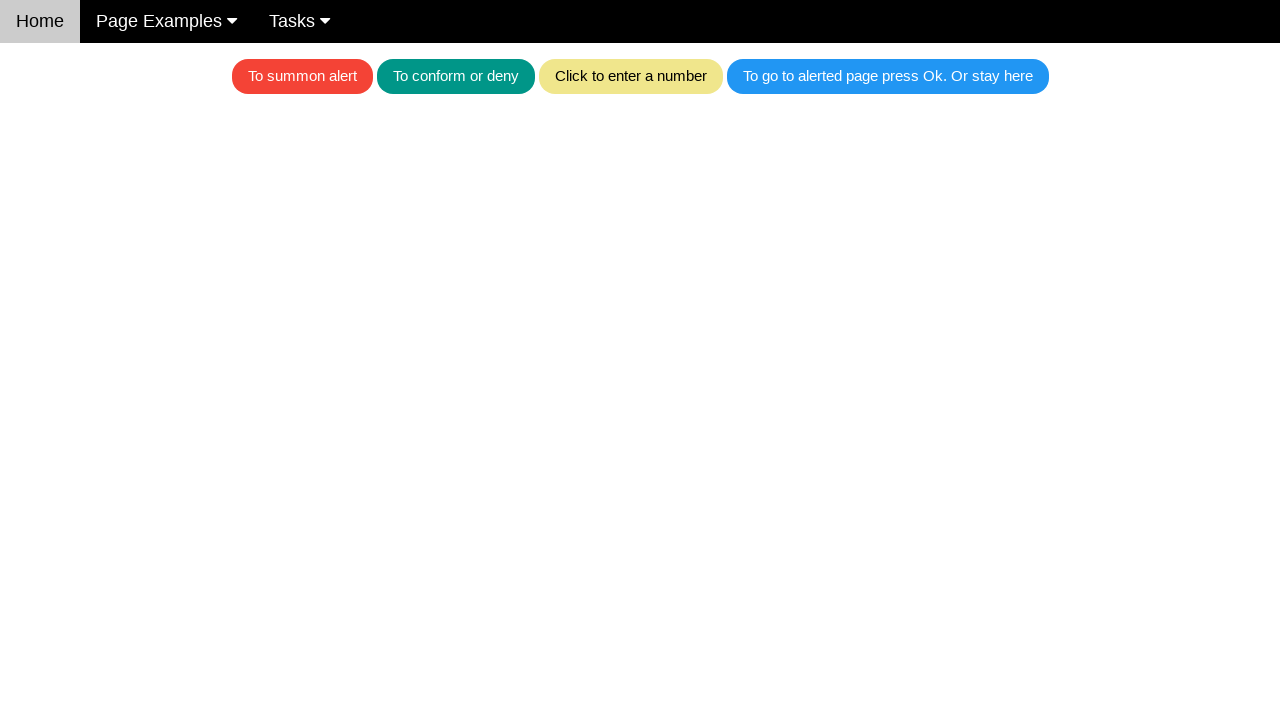

Navigated to alerts and popups example page
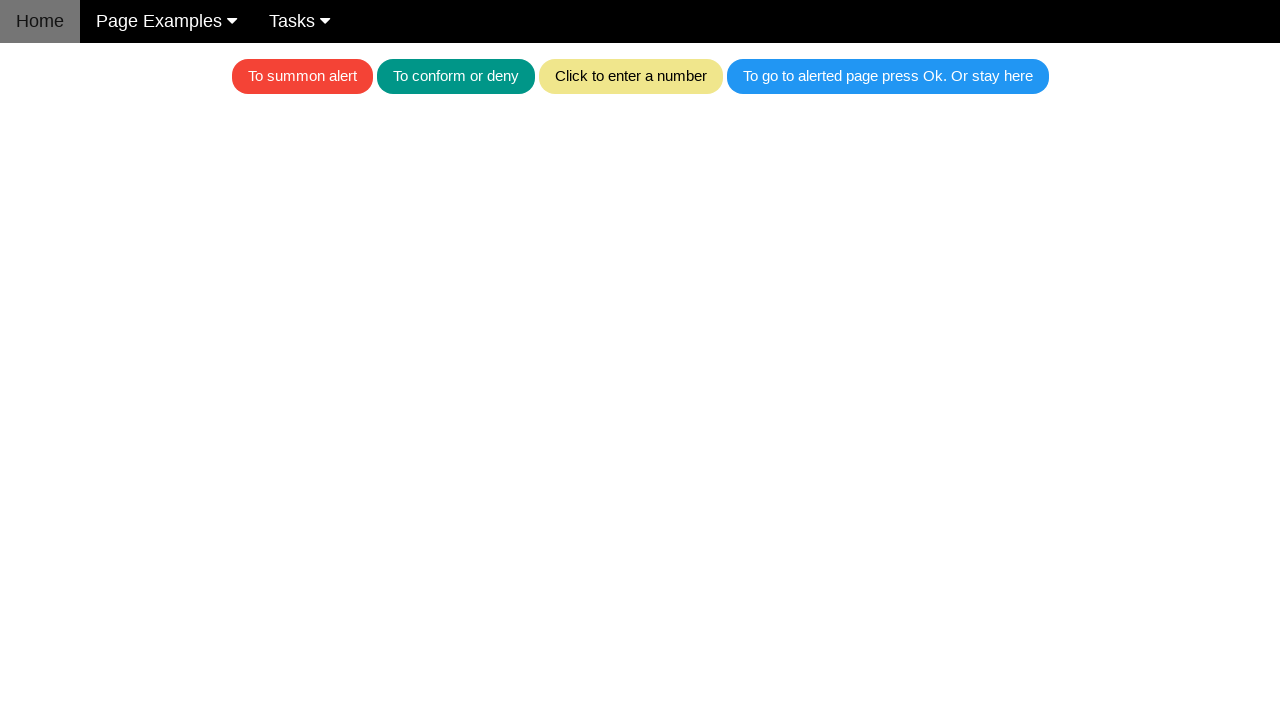

Clicked button that triggers alert at (888, 76) on .w3-blue
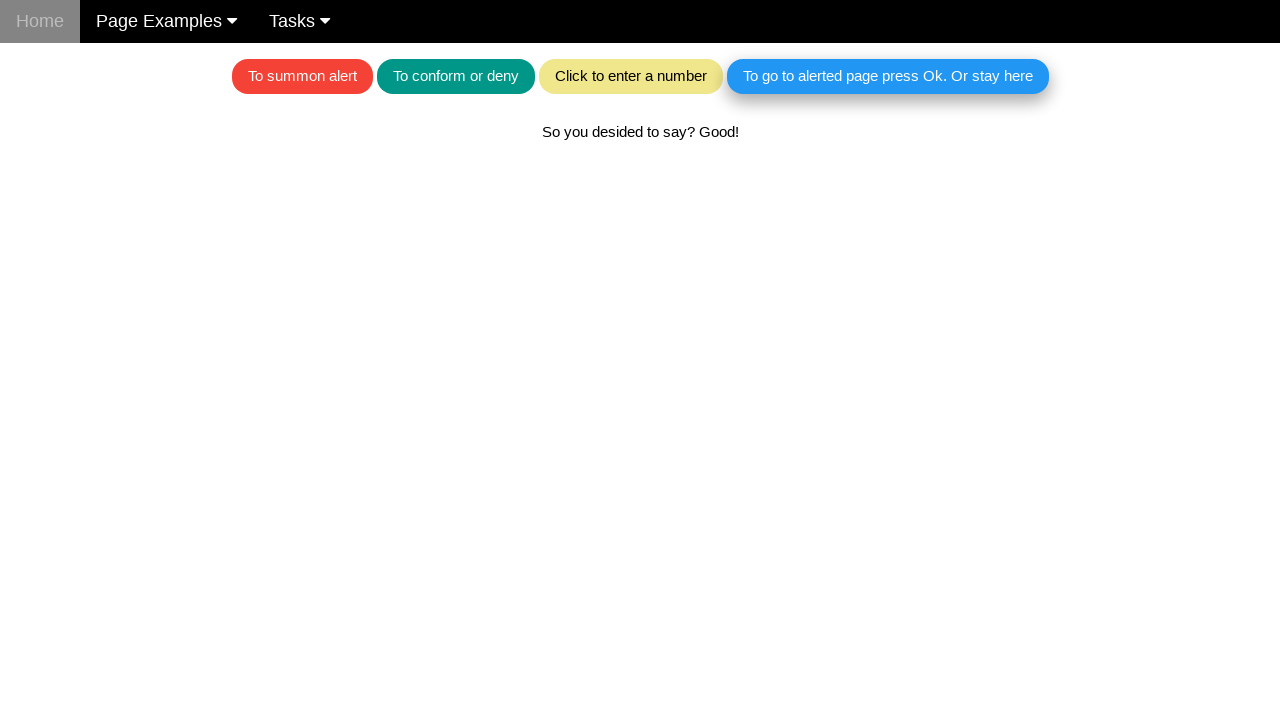

Set up dialog handler to dismiss alert
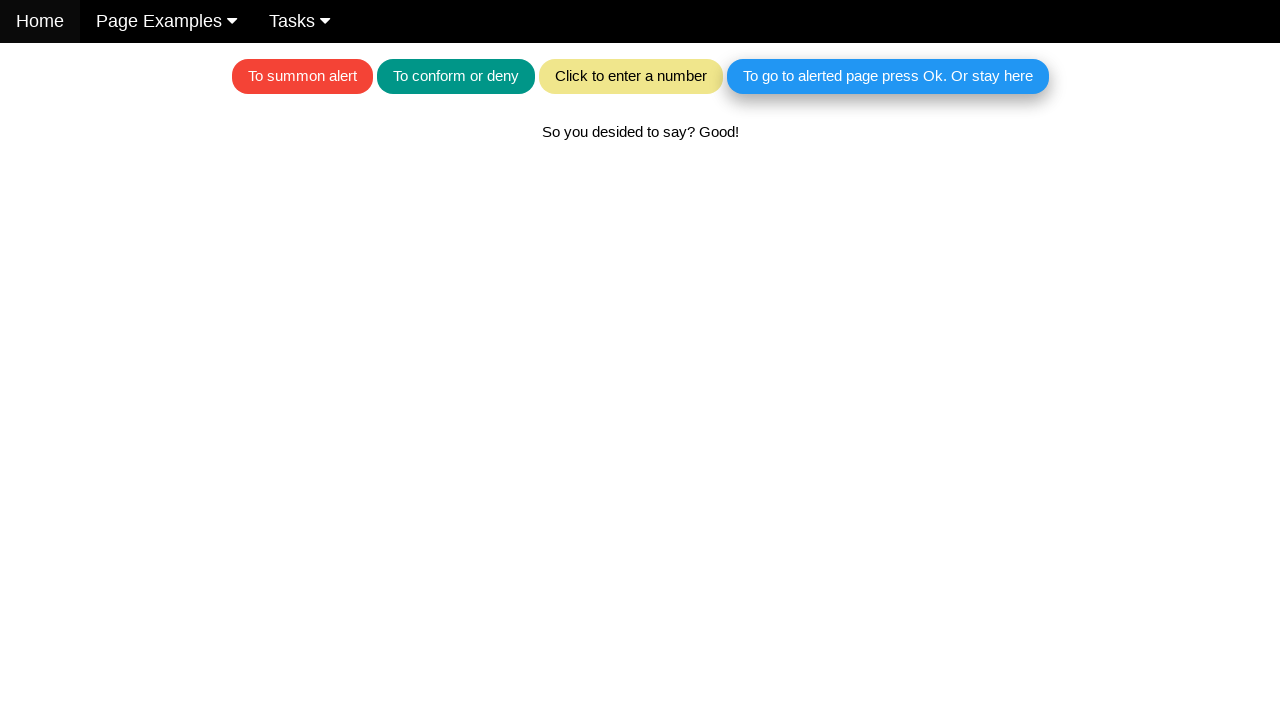

Verified button is still present - remained on same page after dismissing alert
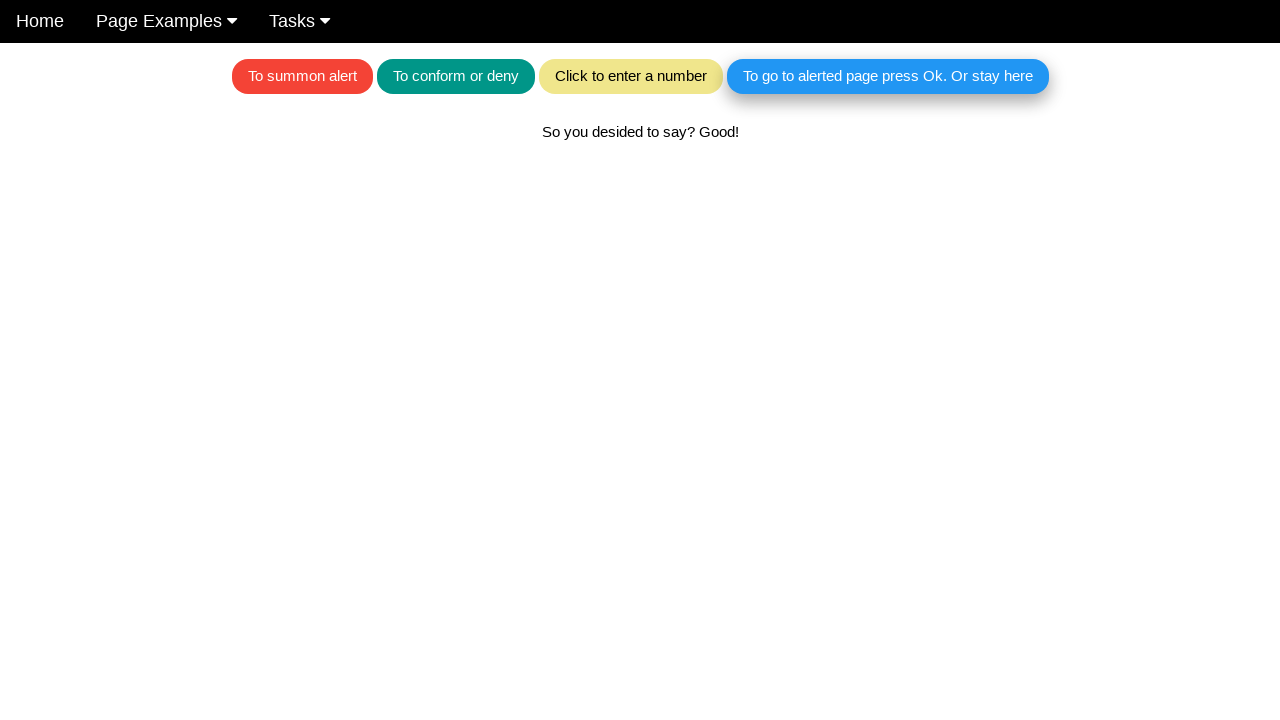

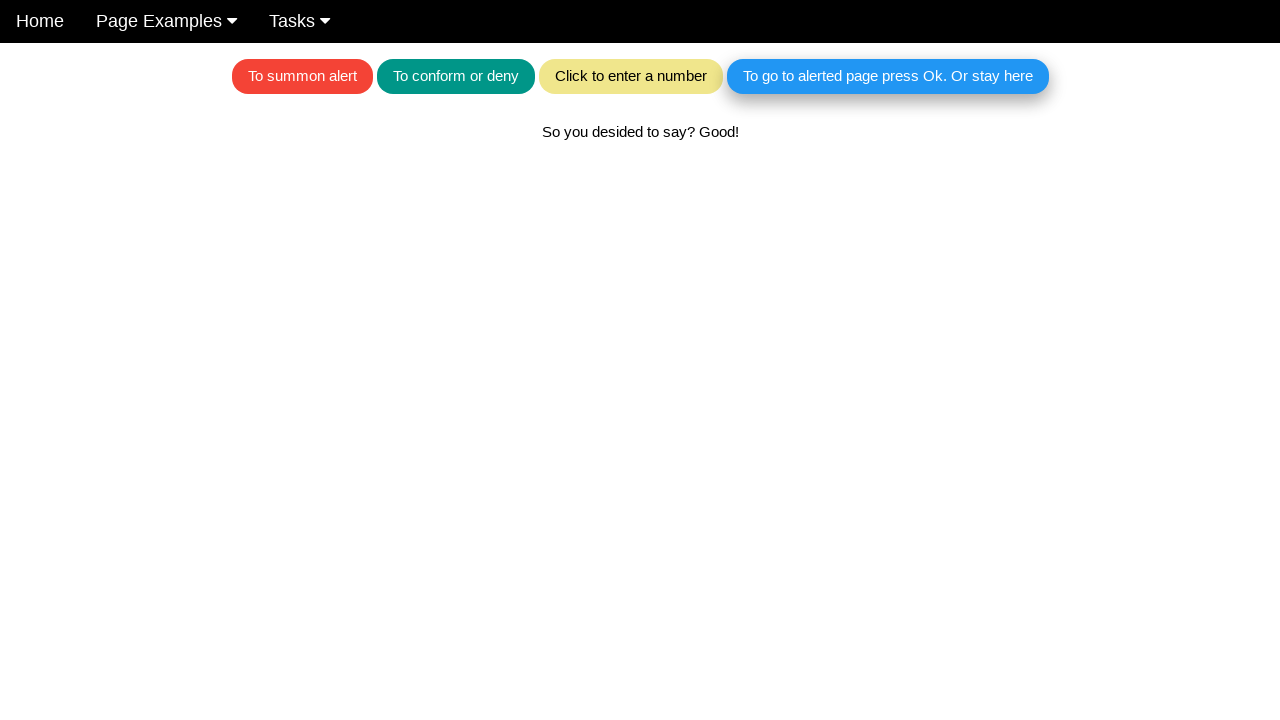